Tests navigation through the Ultimate QA automation practice site, clicking on various elements including links to complicated page, buttons, and form fields (name, email, message inputs, and a login field).

Starting URL: https://ultimateqa.com/automation/

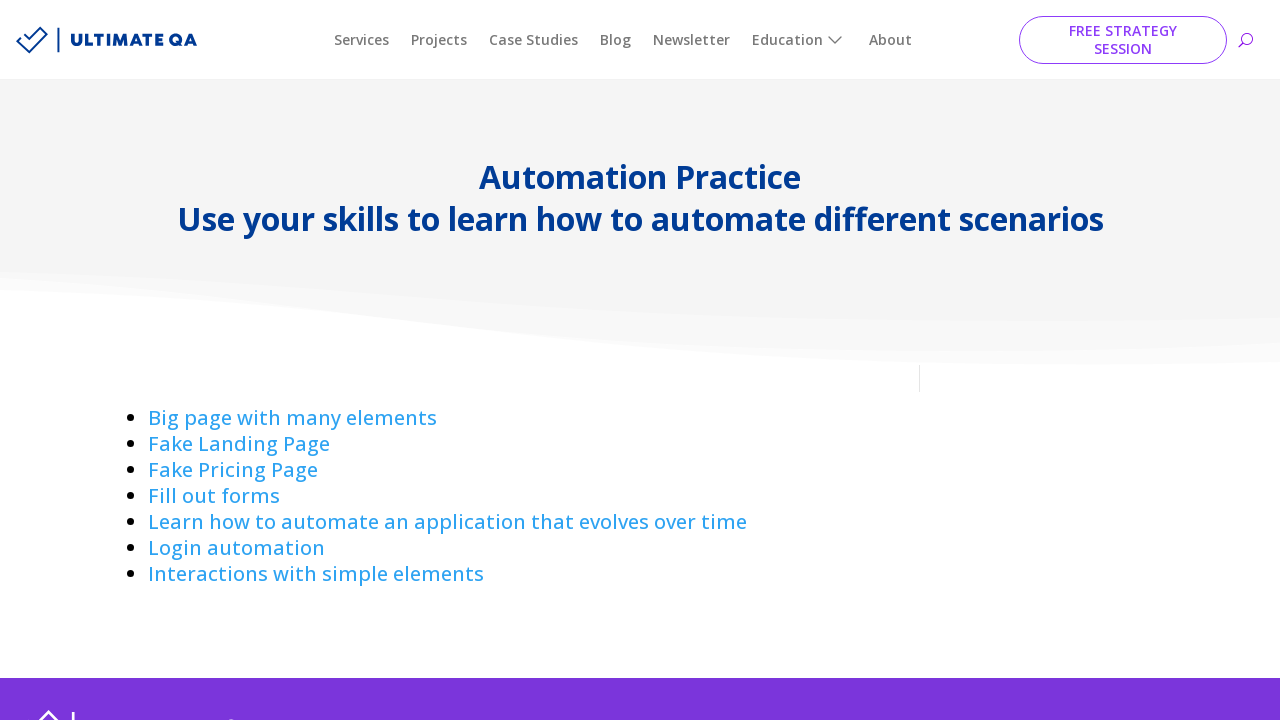

Clicked on 'Complicated Page' link at (292, 418) on a[href*='complicated-page']
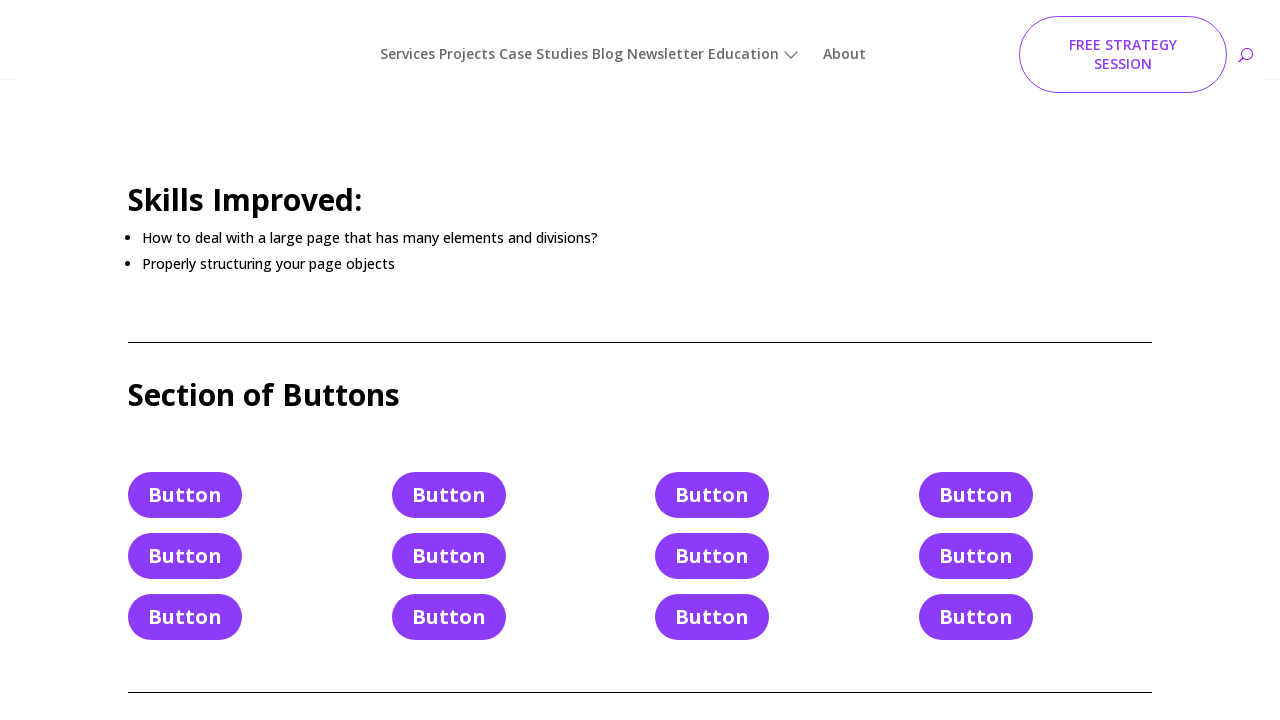

Clicked on the first button with et_pb_button class at (185, 528) on a.et_pb_button.et_pb_button_1.et_pb_bg_layout_light
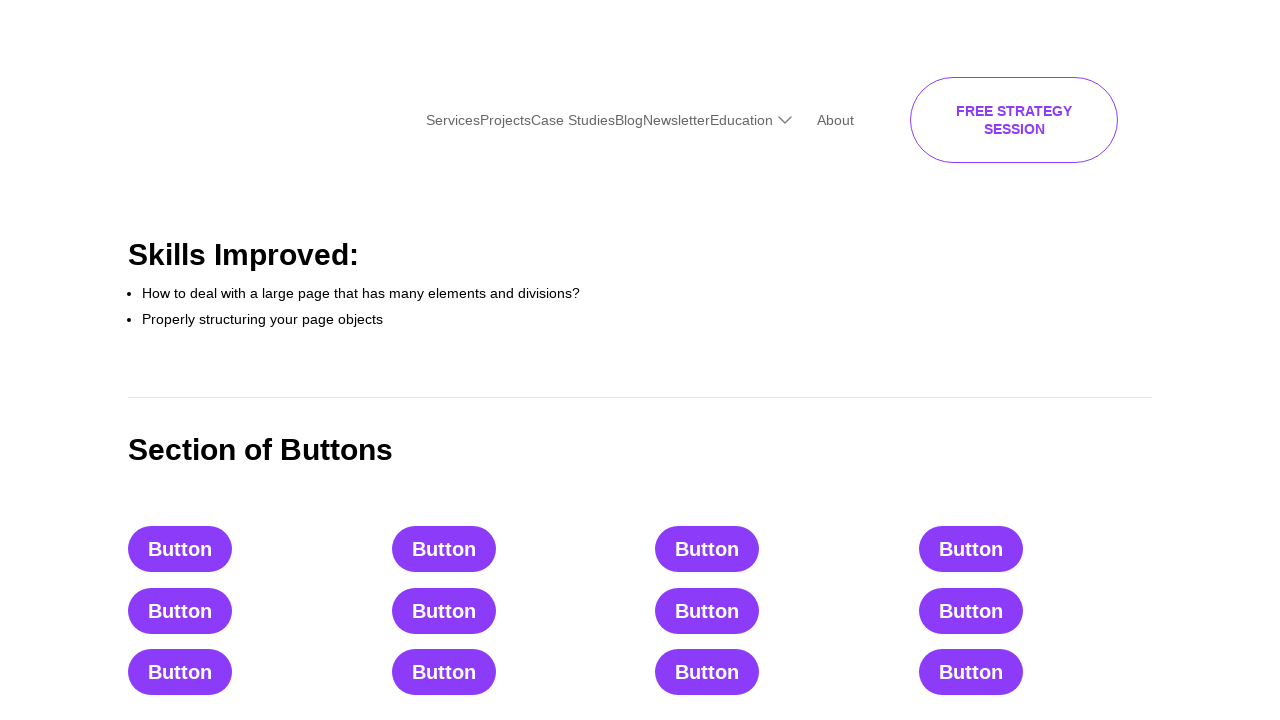

Clicked on text input field at (512, 695) on input[type='text']
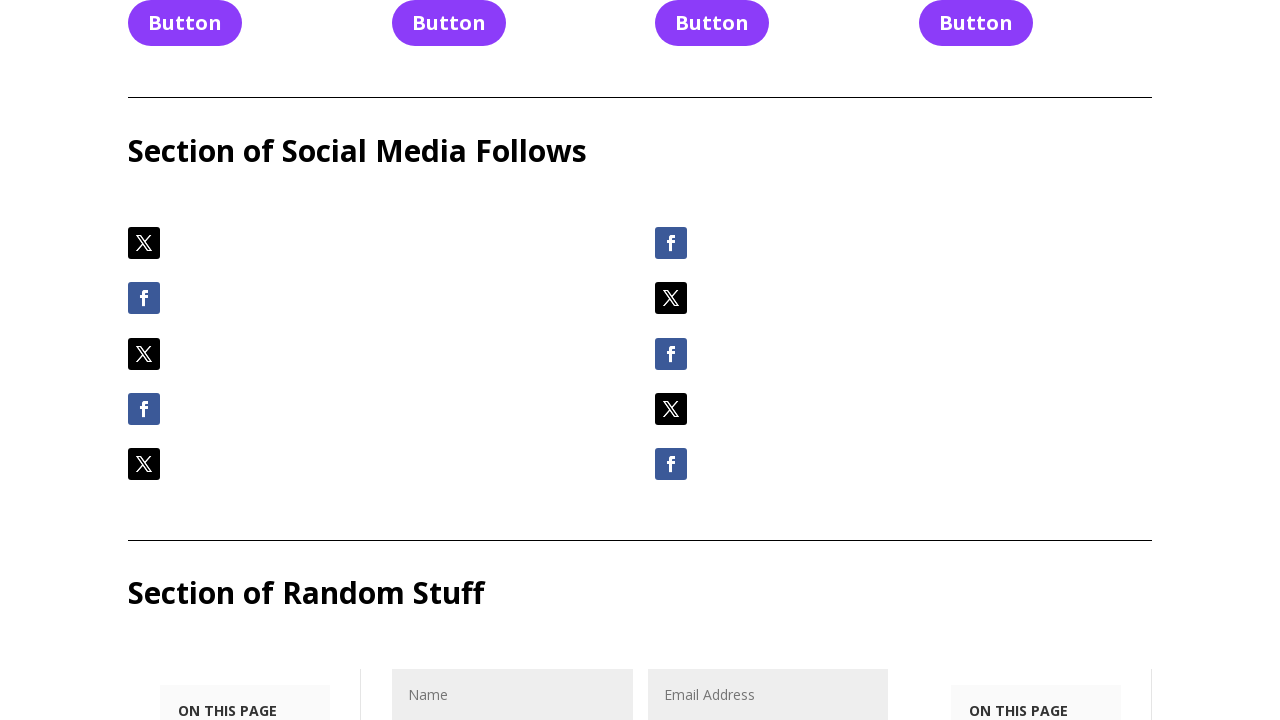

Clicked on email input field at (768, 695) on input#et_pb_contact_email_0
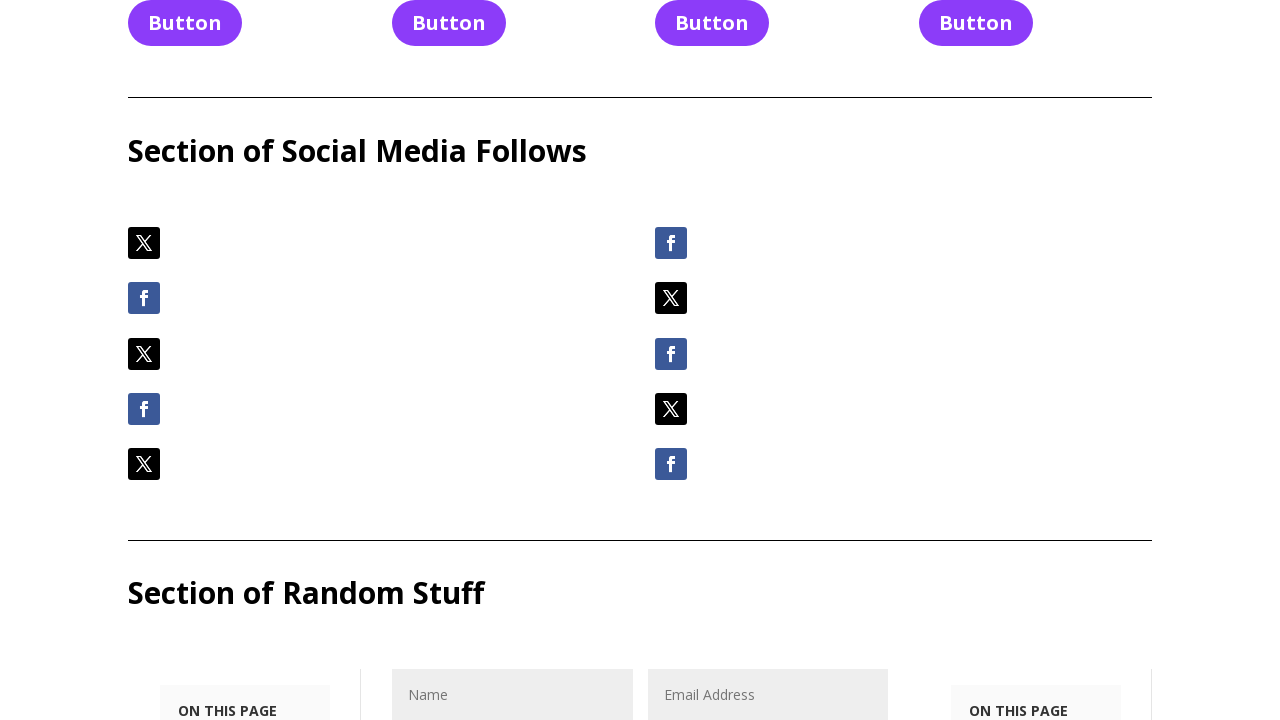

Clicked on message textarea field at (640, 360) on textarea#et_pb_contact_message_0
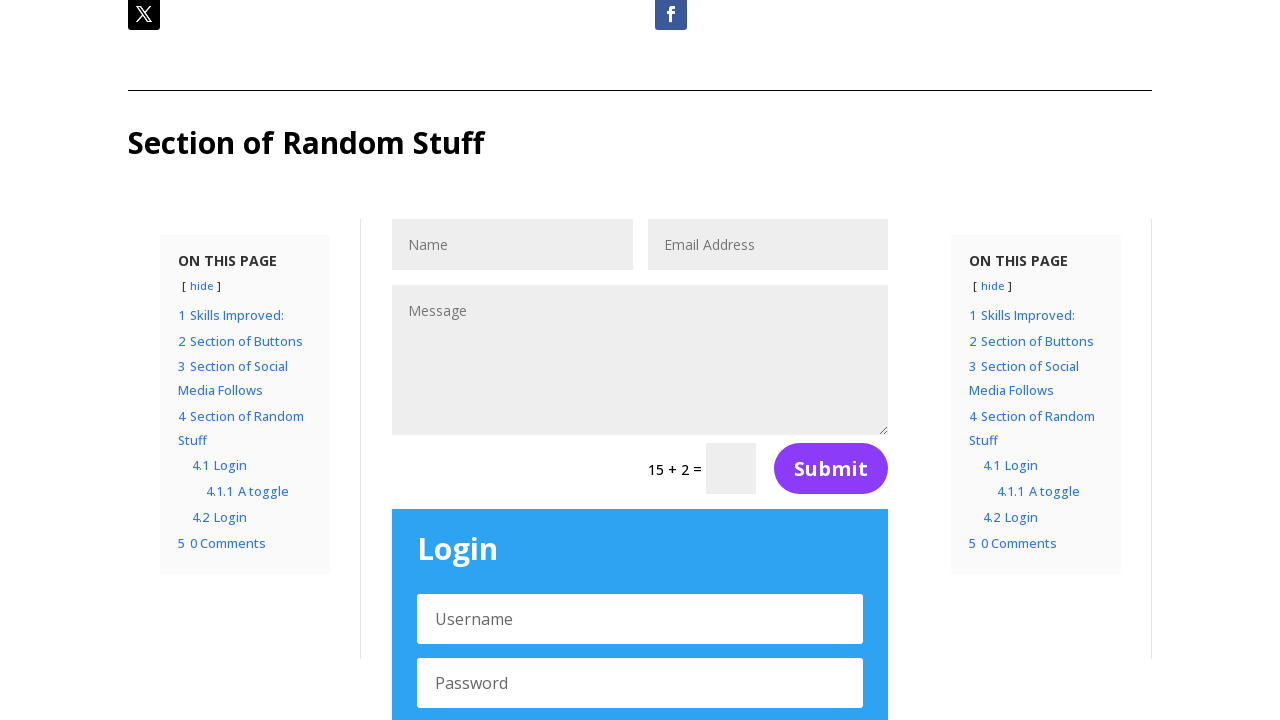

Clicked on user login field at (640, 619) on input[id^='user_login_']
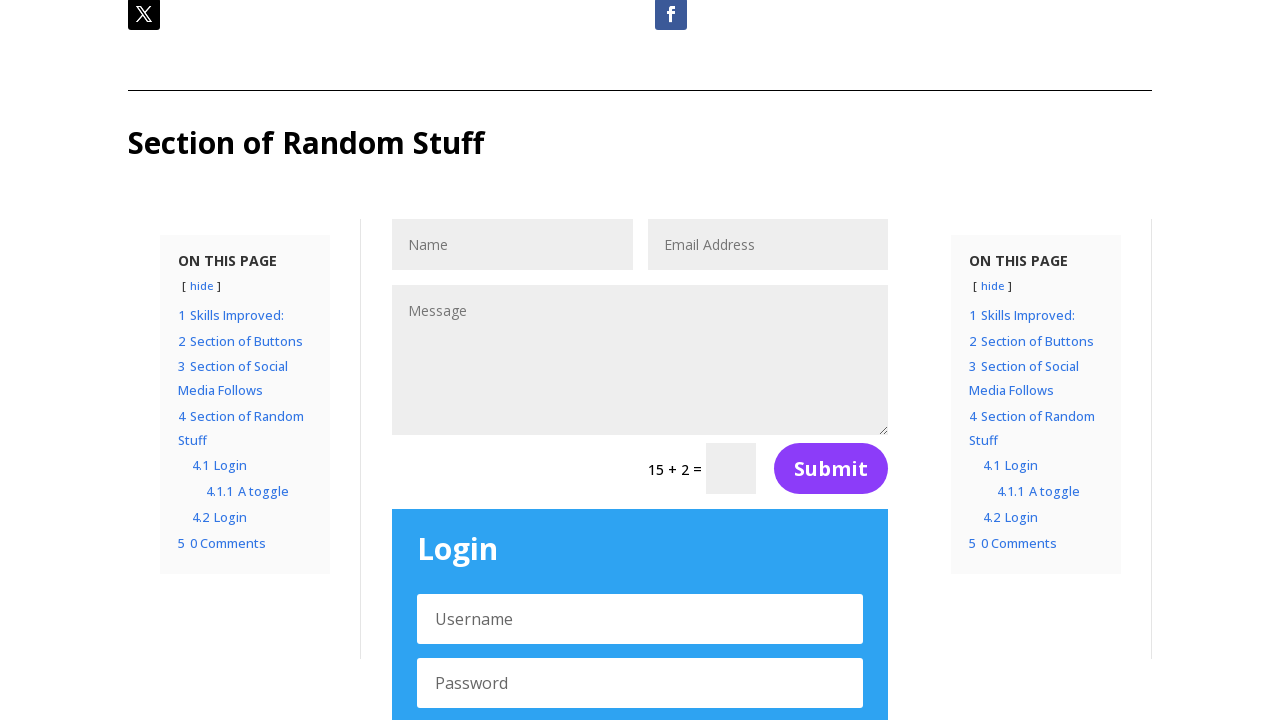

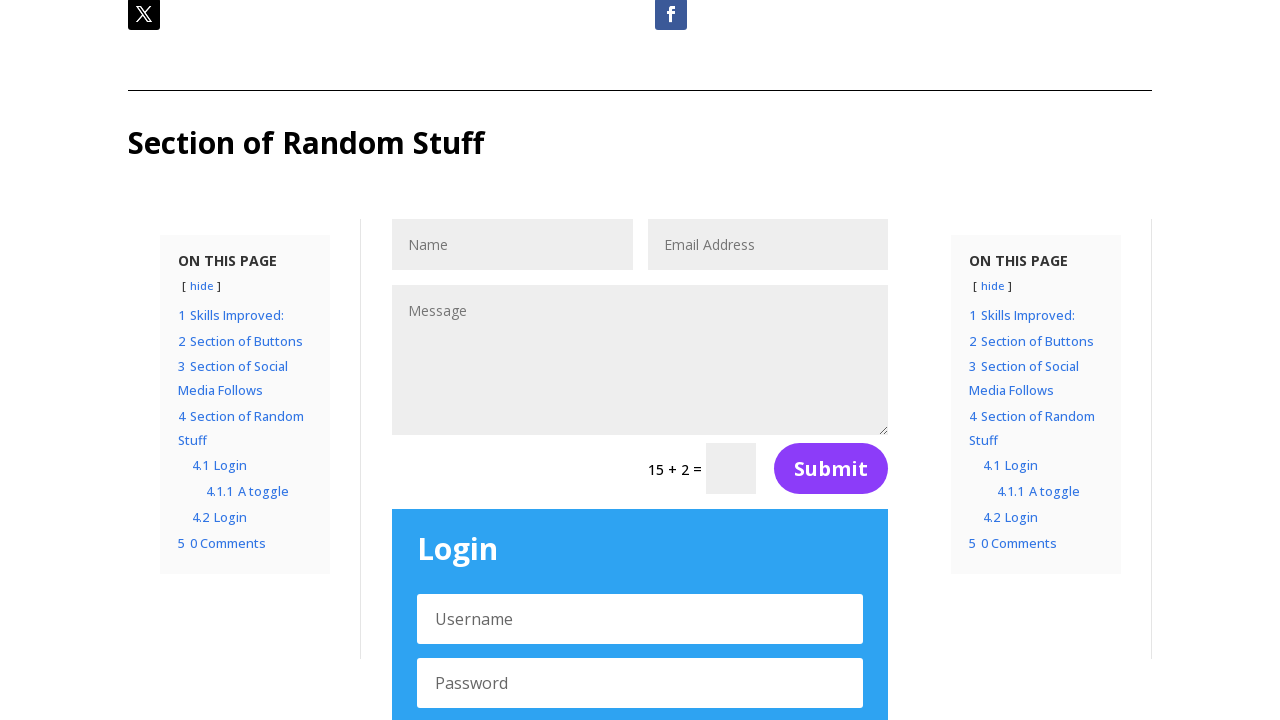